Tests cancellation of a JavaScript prompt dialog by dismissing it without providing input

Starting URL: https://the-internet.herokuapp.com/javascript_alerts

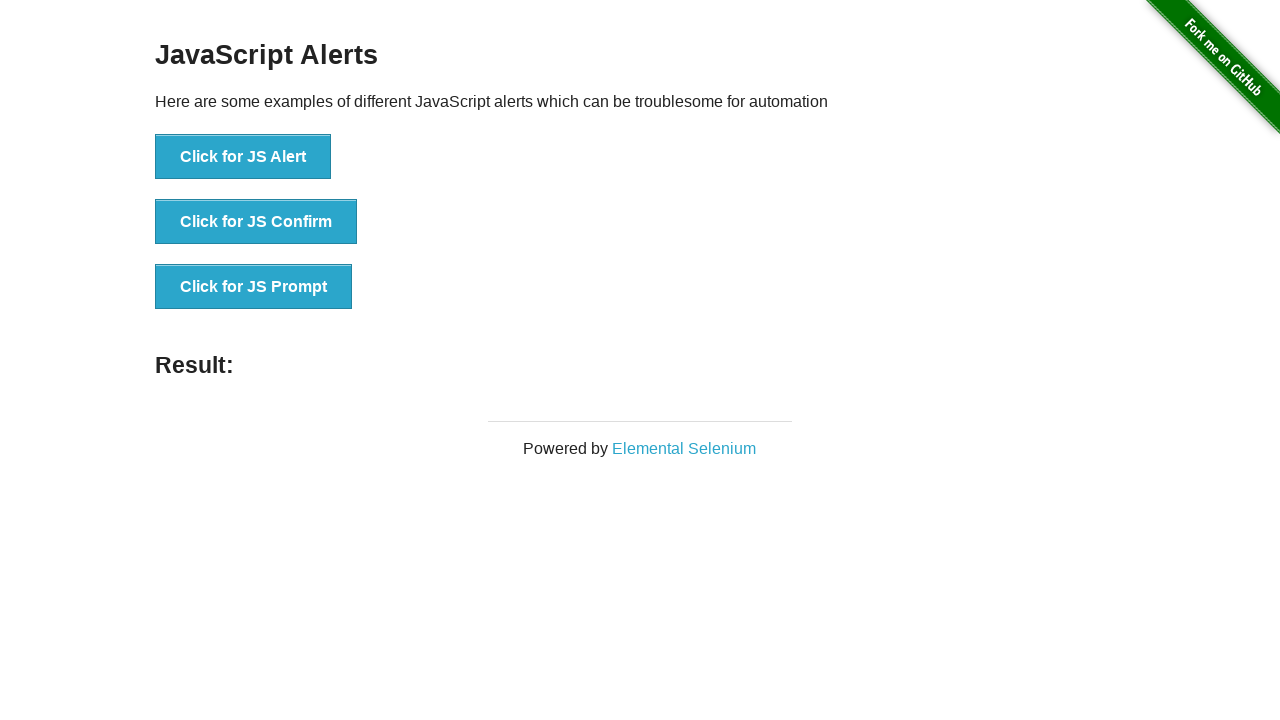

Set up dialog handler to dismiss prompts without input
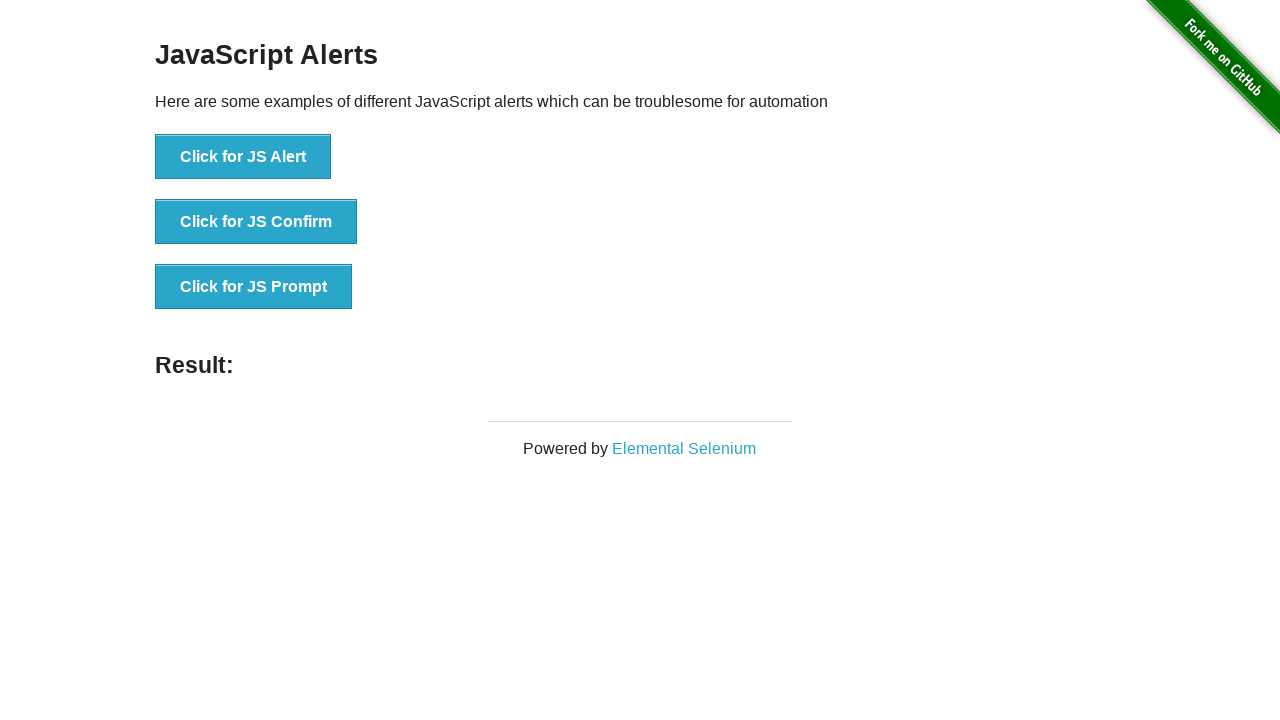

Clicked button to trigger JavaScript prompt dialog at (254, 287) on text="Click for JS Prompt"
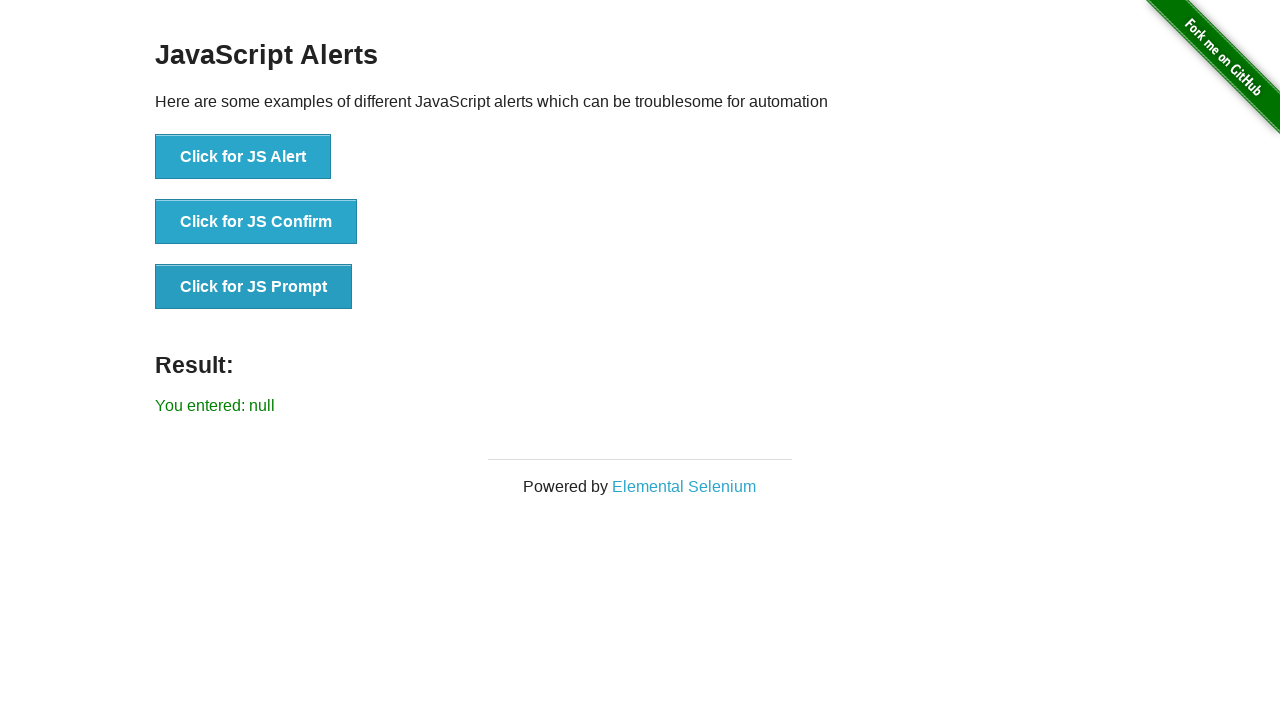

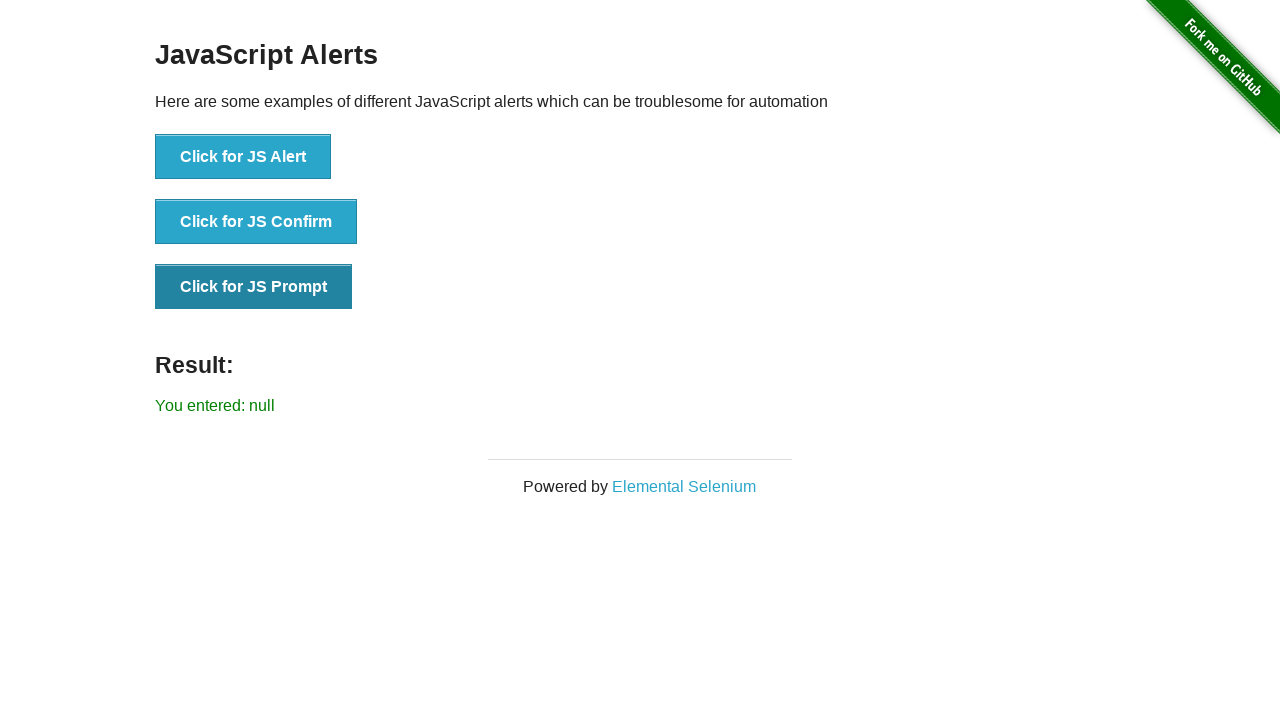